Tests that submitting the login form with empty fields displays the error message "Epic sadface: Username is required"

Starting URL: https://www.saucedemo.com/

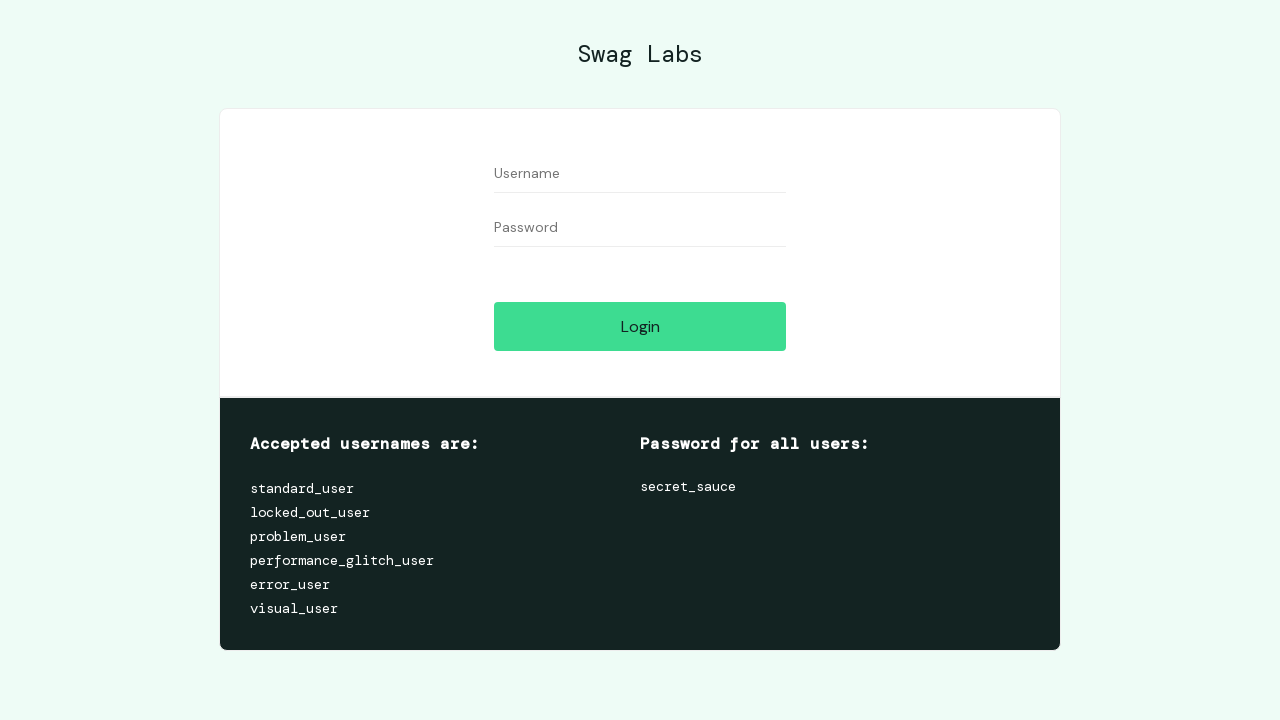

Clicked login button without entering any credentials at (640, 326) on #login-button
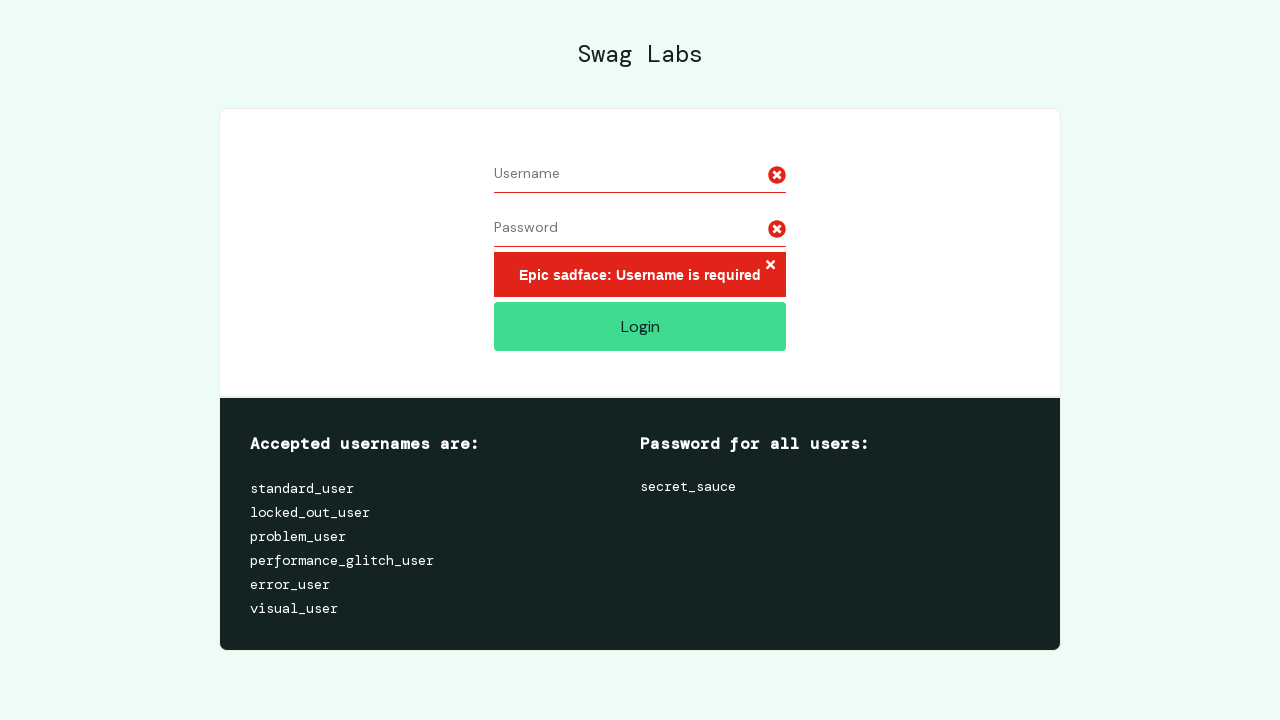

Waited for error message to appear
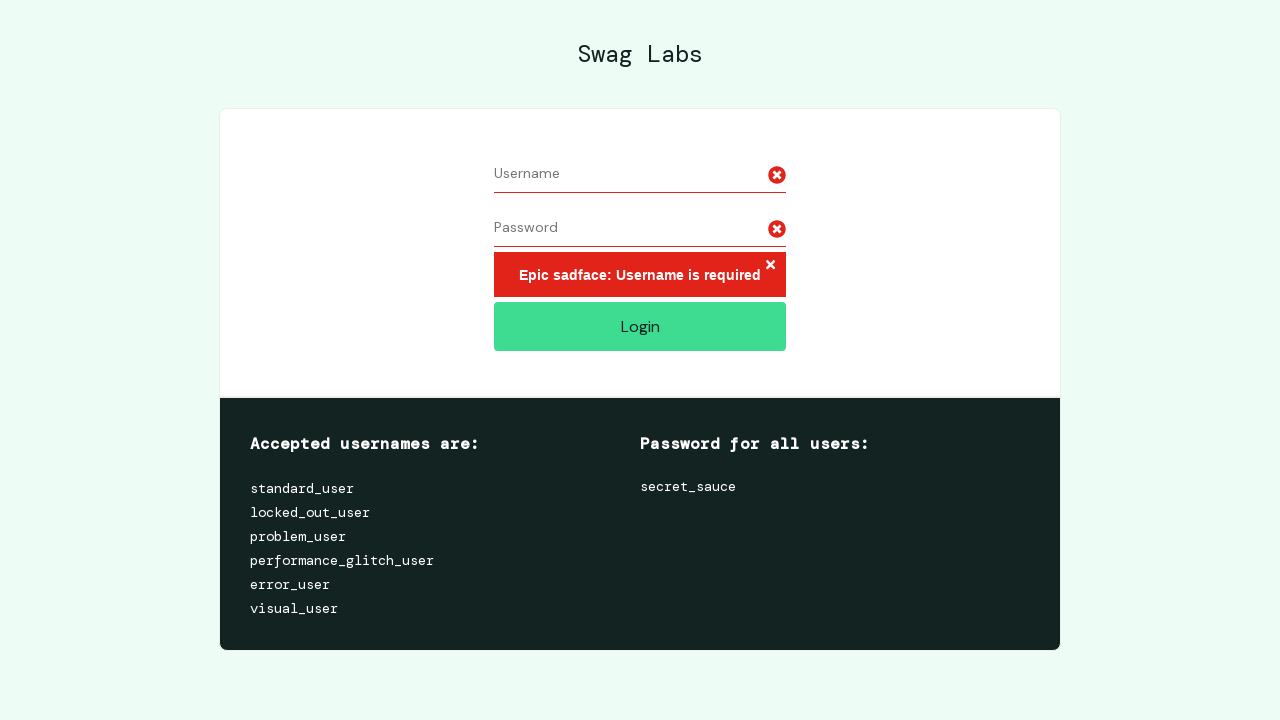

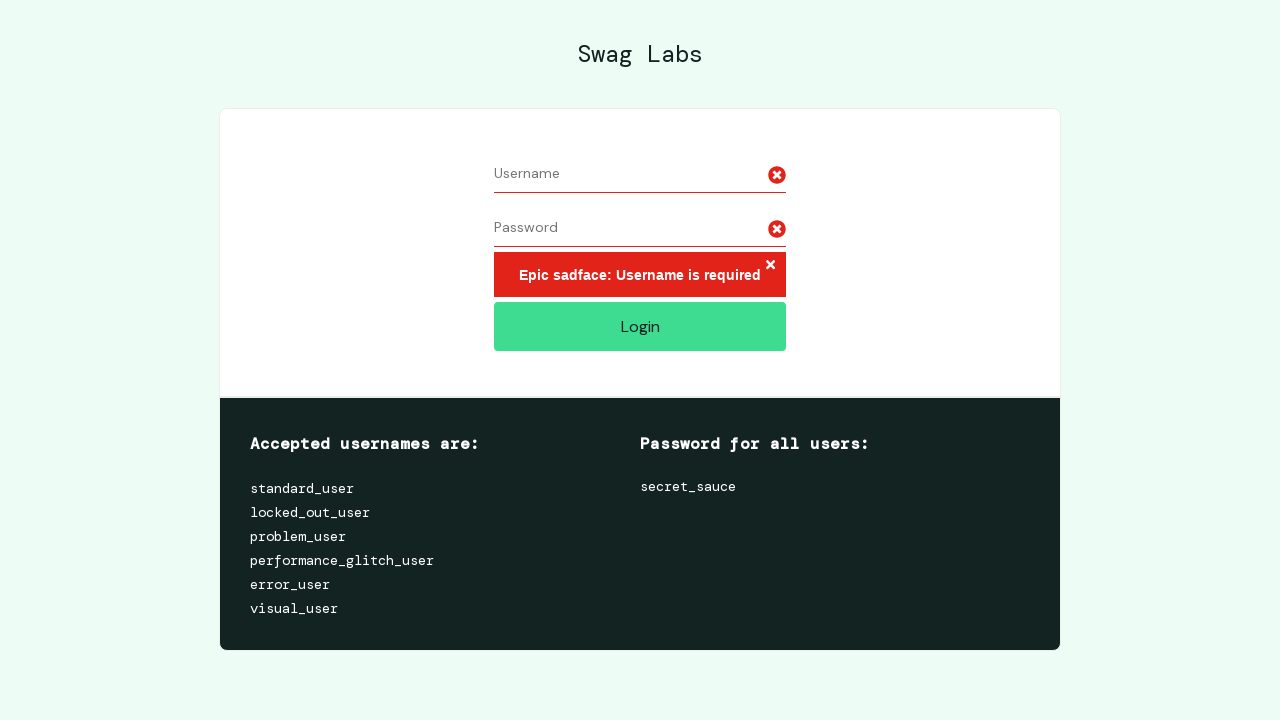